Verifies that the company branding logo is displayed on the OrangeHRM login page

Starting URL: https://opensource-demo.orangehrmlive.com/web/index.php/auth/login

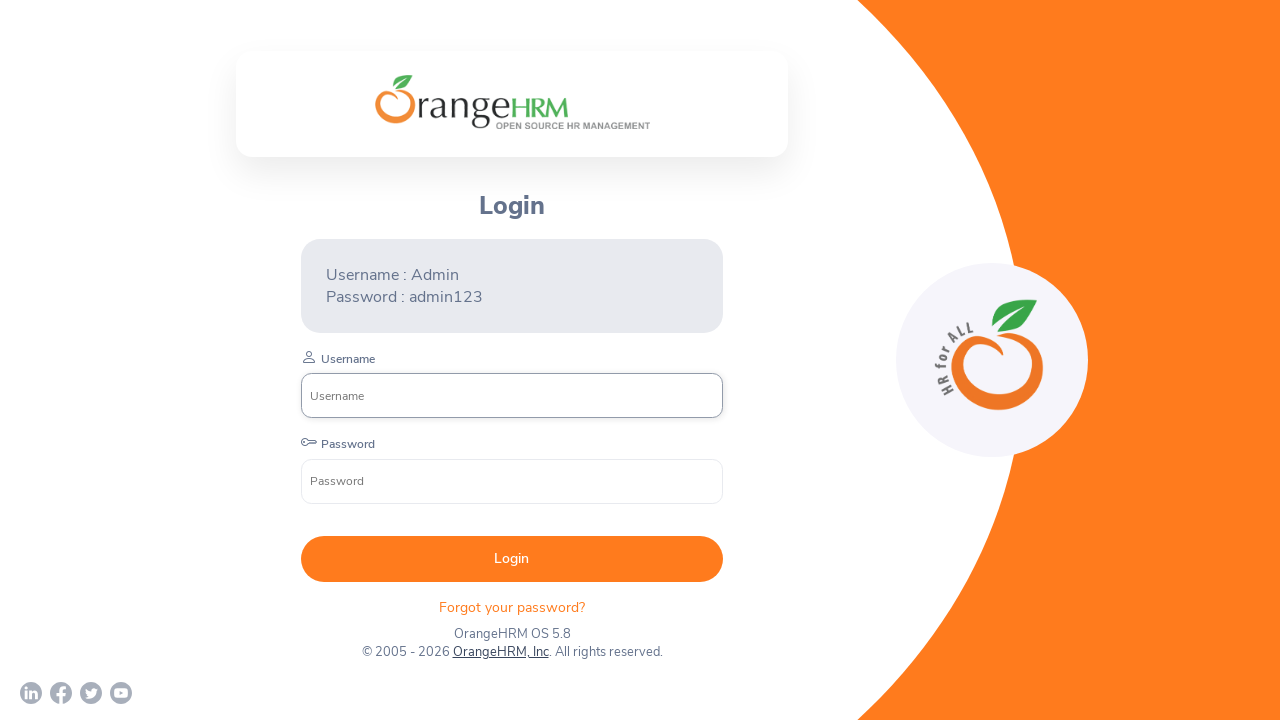

Checked if company branding logo is visible on OrangeHRM login page
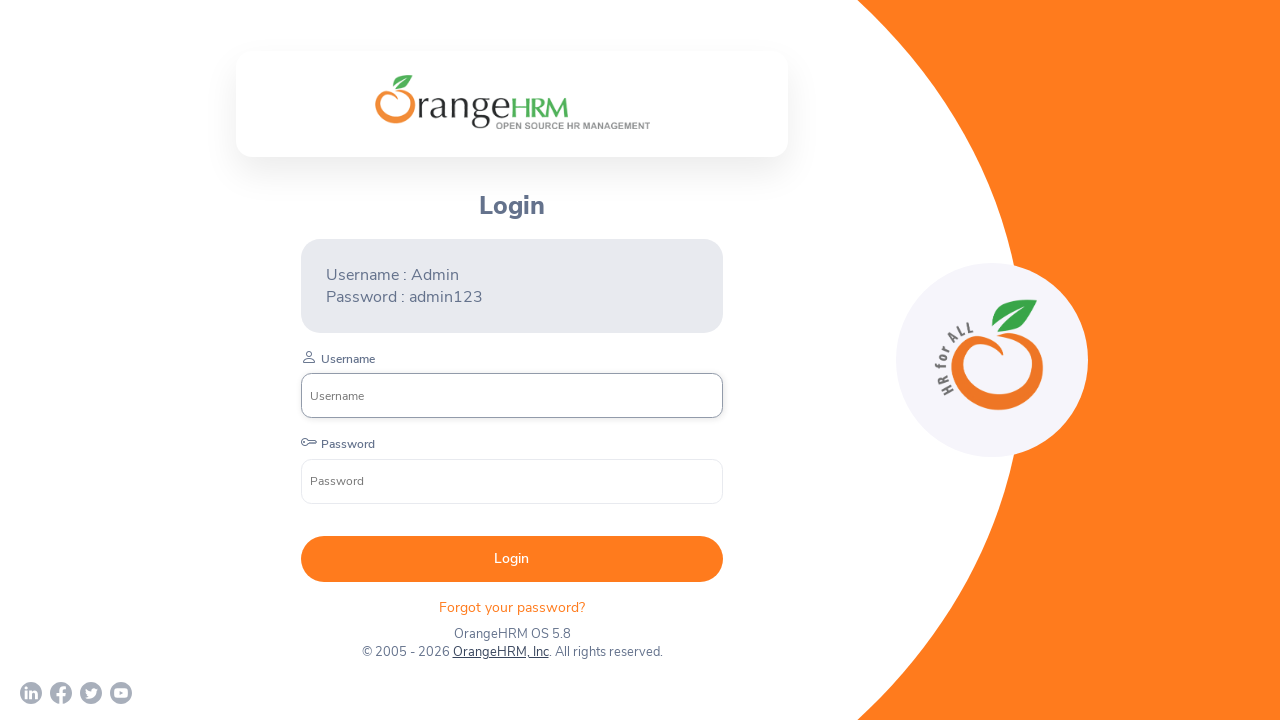

Asserted that company branding logo is displayed
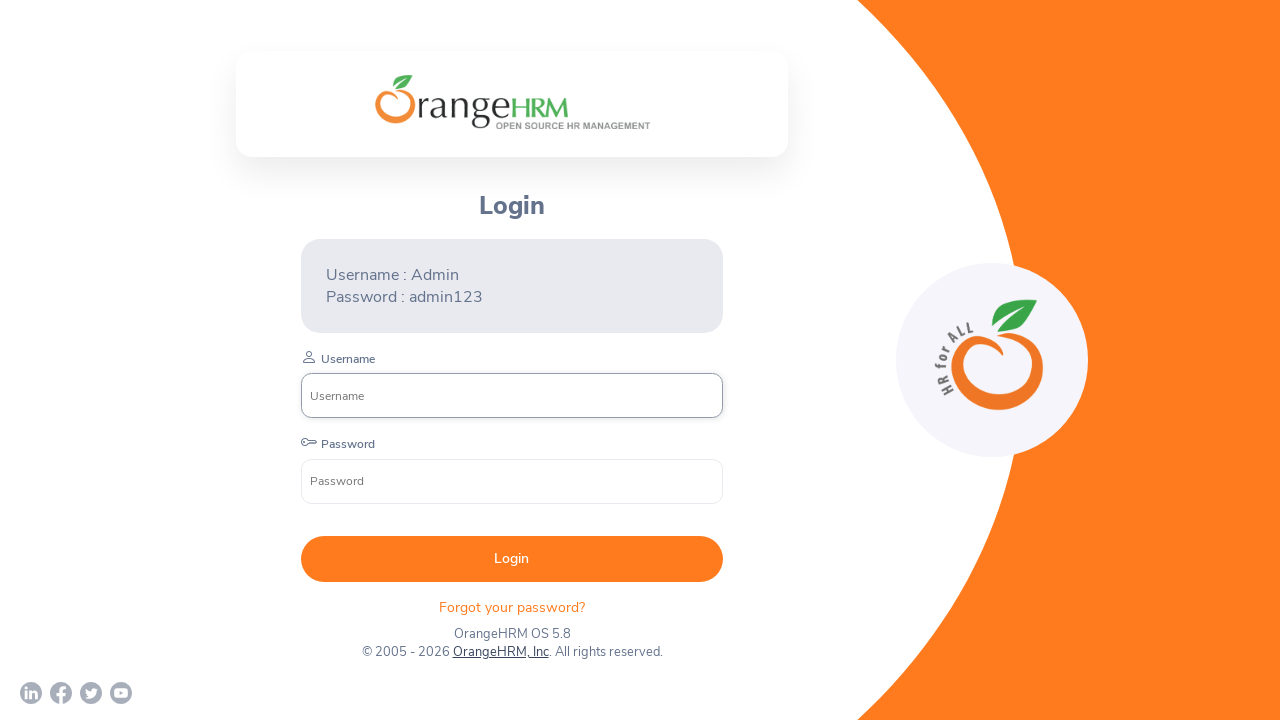

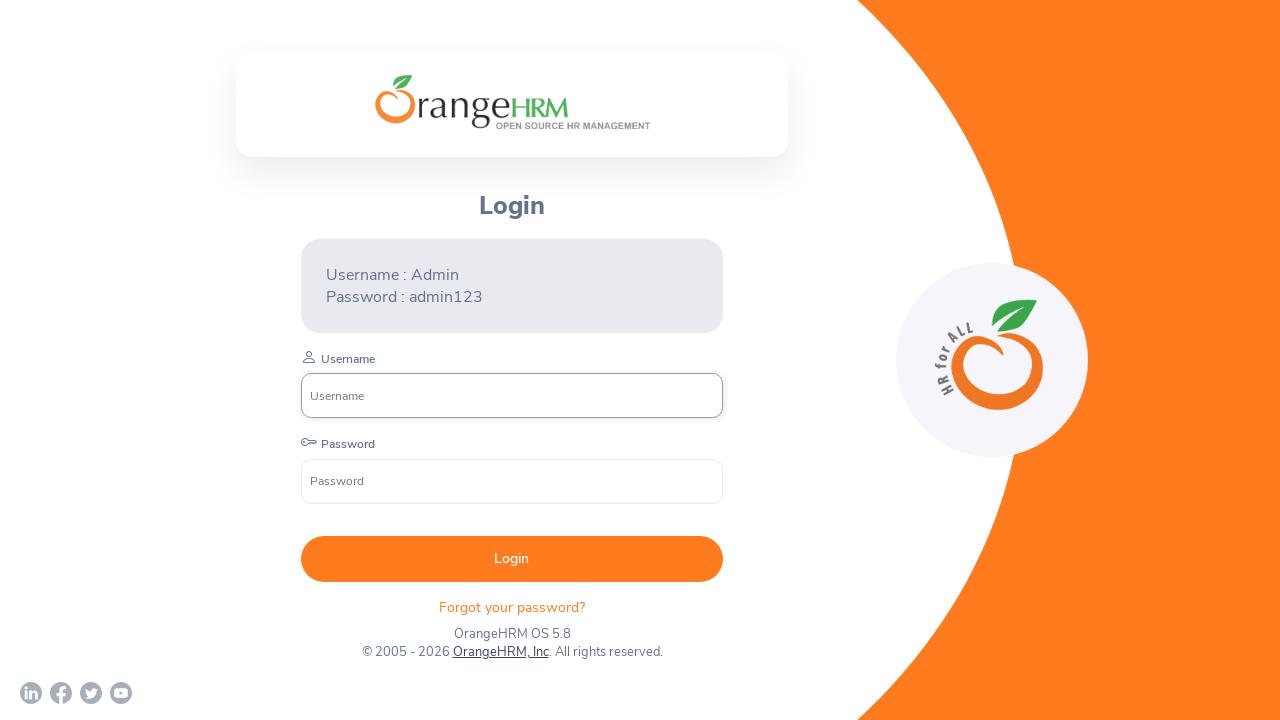